Tests interaction with nested shadow DOM elements including text verification, form input, and link visibility checks

Starting URL: https://automationfc.github.io/shadow-dom

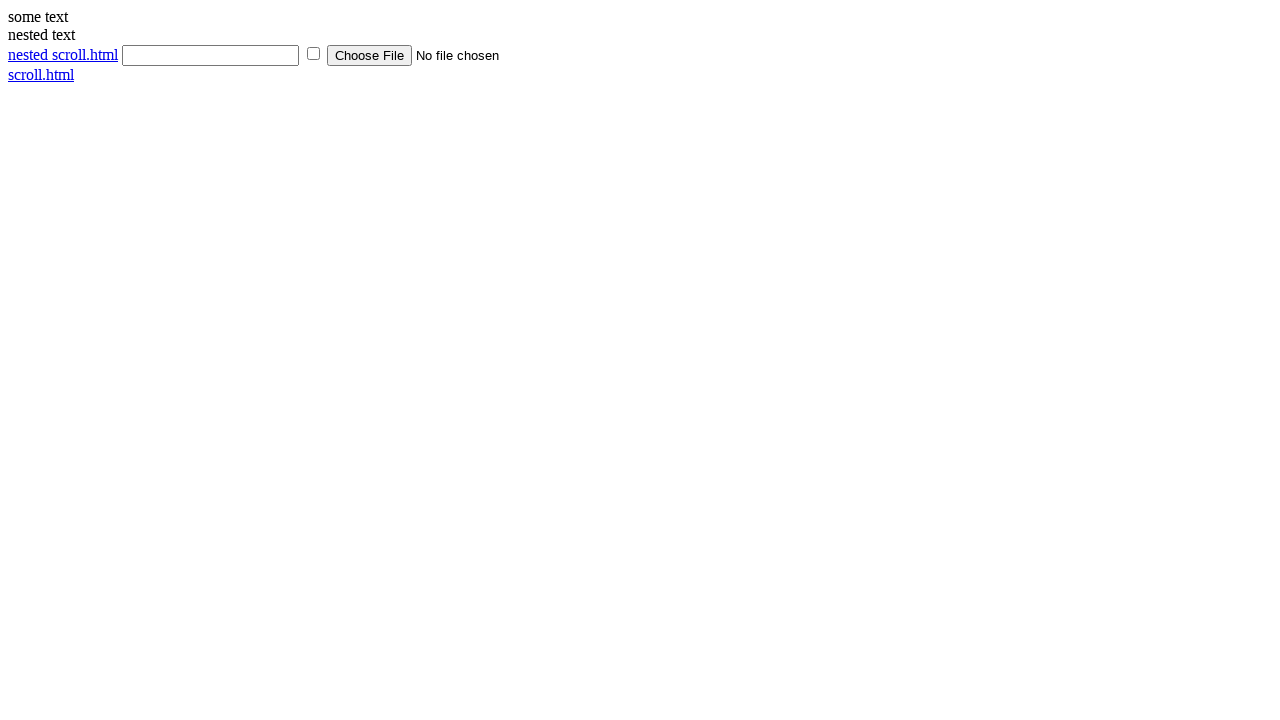

Located first shadow host element (div#shadow_host)
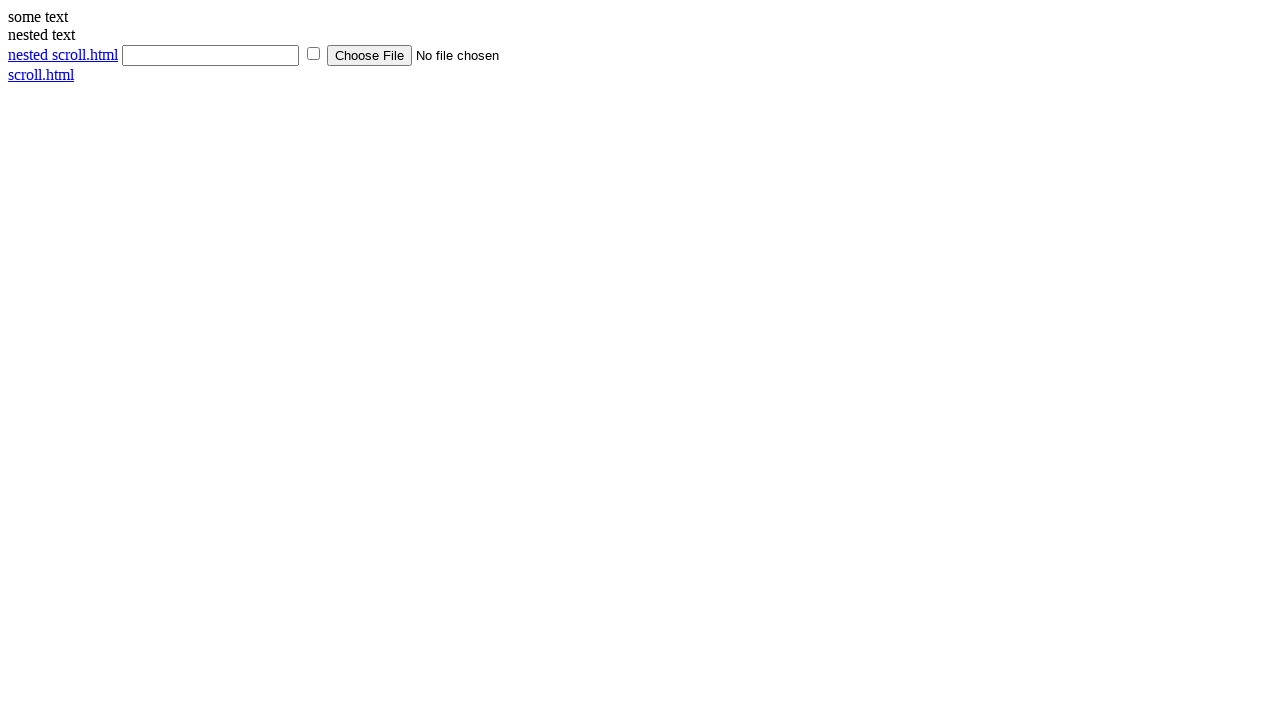

Located span.info element within first shadow root
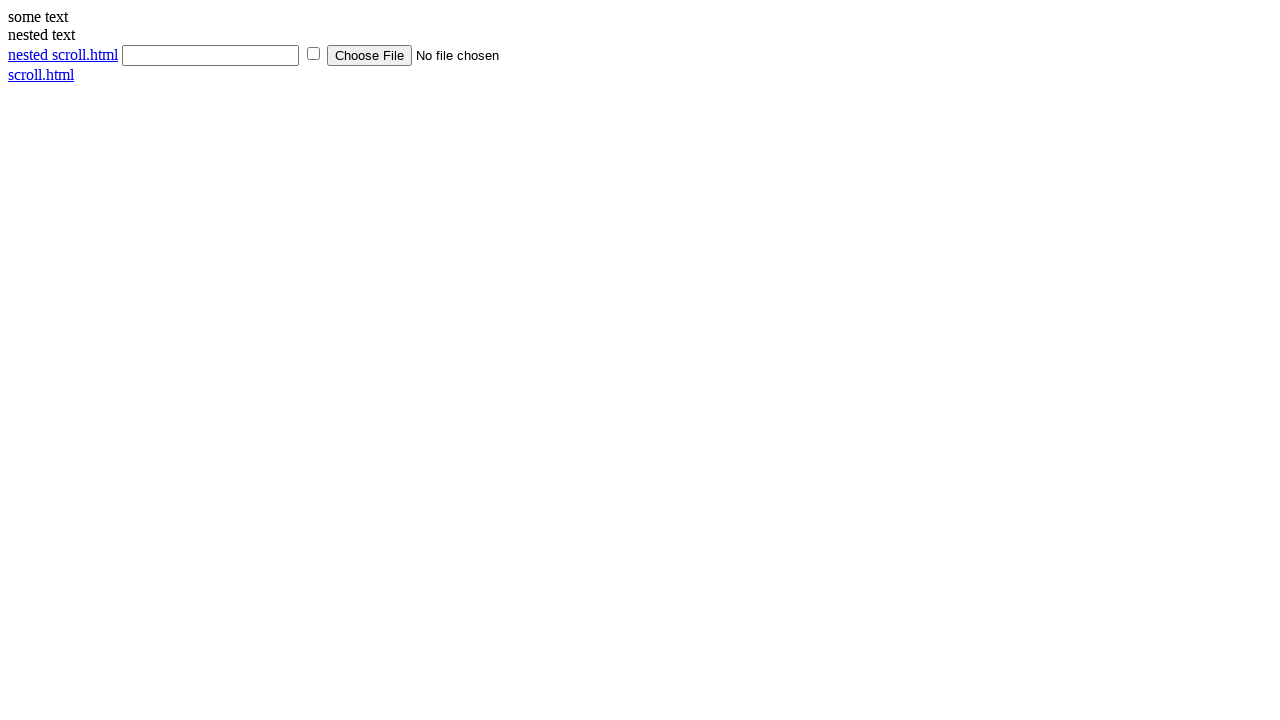

Verified span.info text content is 'some text'
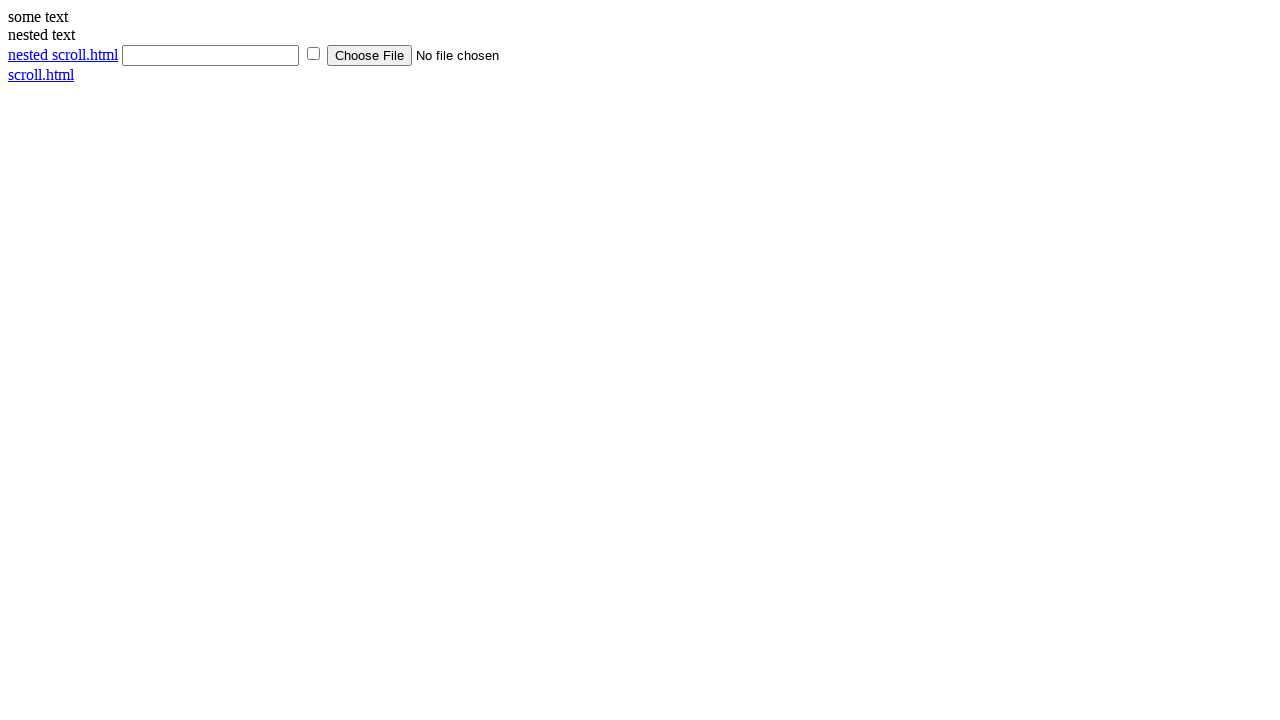

Located nested shadow host (div#nested_shadow_host) within first shadow root
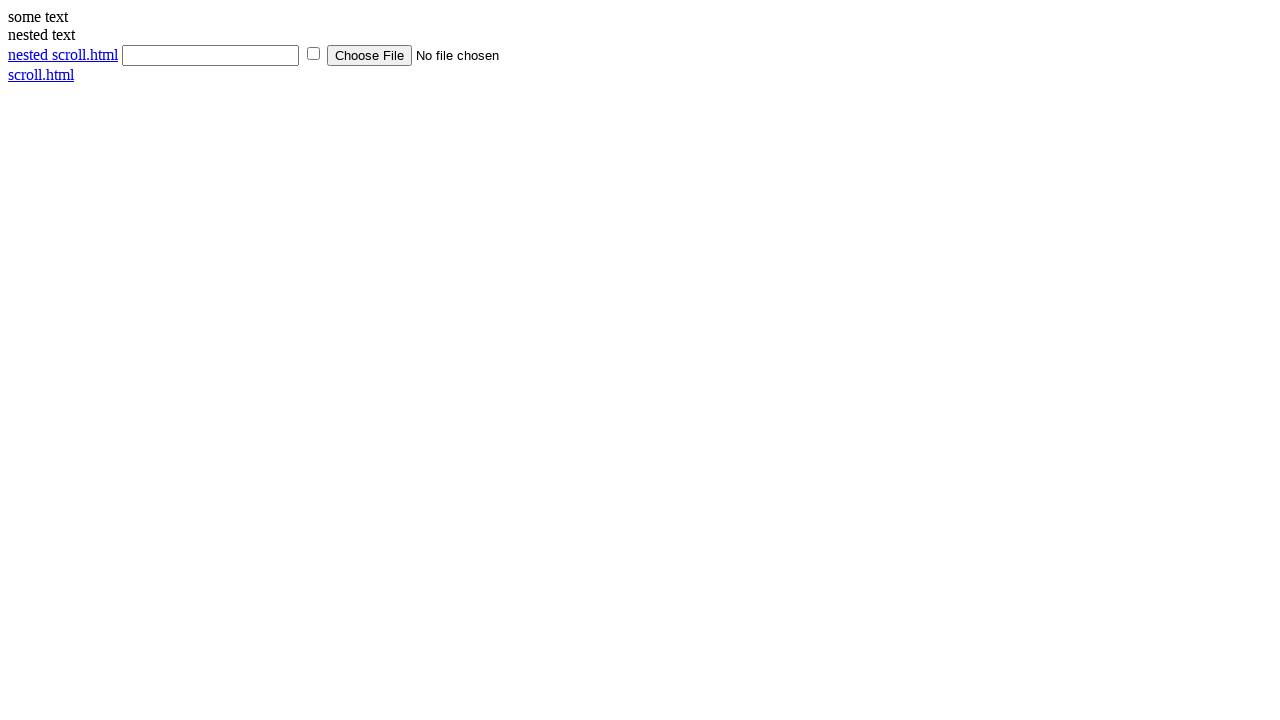

Located nested content element (div#nested_shadow_content>div)
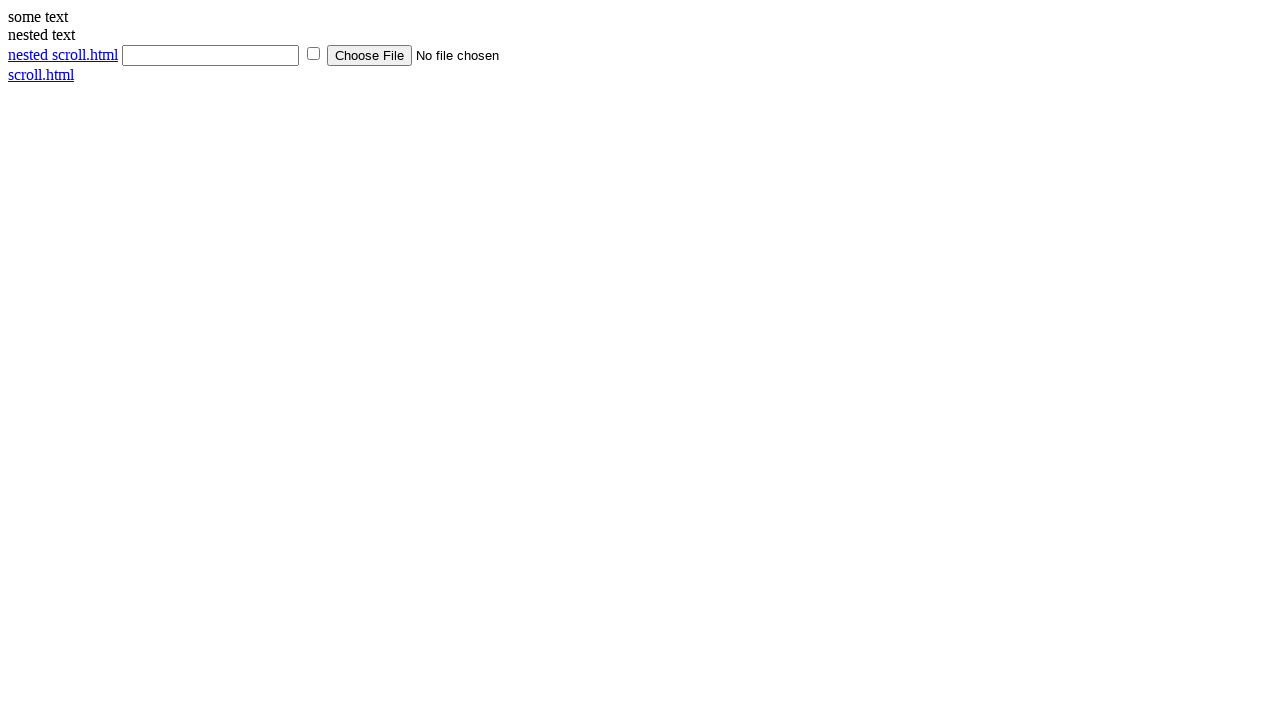

Verified nested content text is 'nested text'
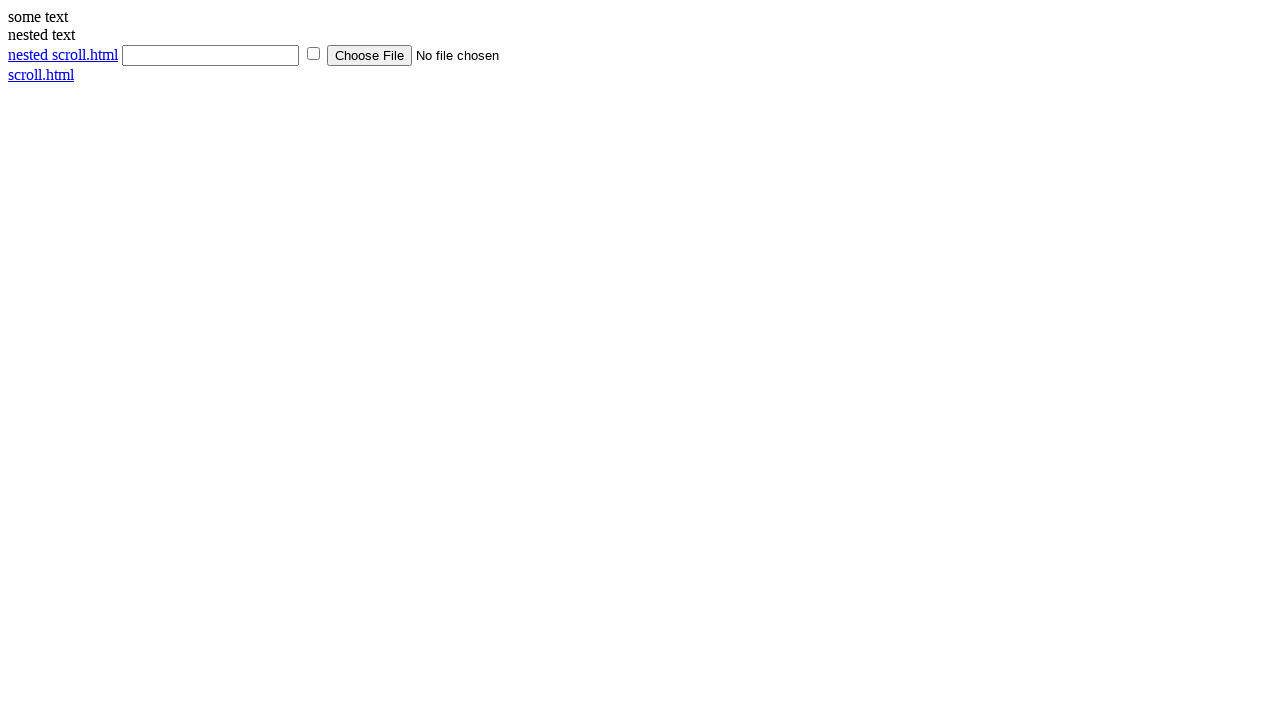

Filled text input field in shadow DOM with 'phuong xinh gai' on div#shadow_host >> css=input[type='text']
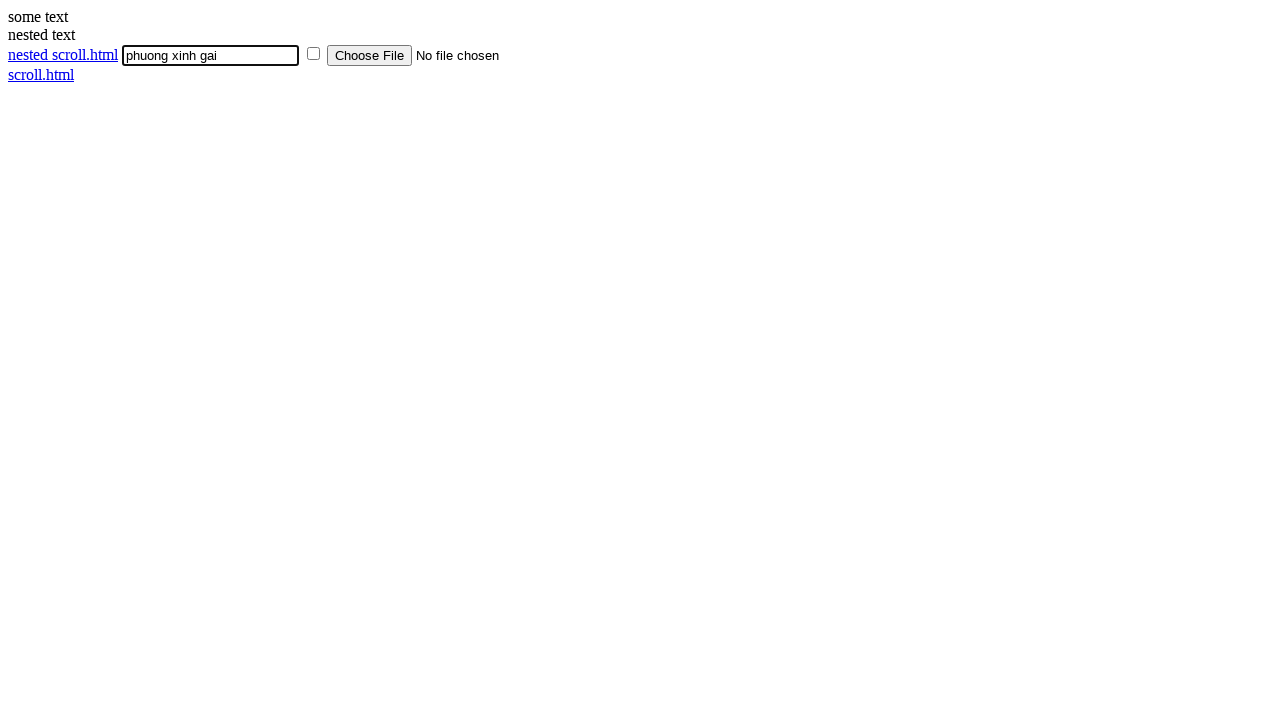

Located link element (a[href='scroll.html']) in shadow DOM
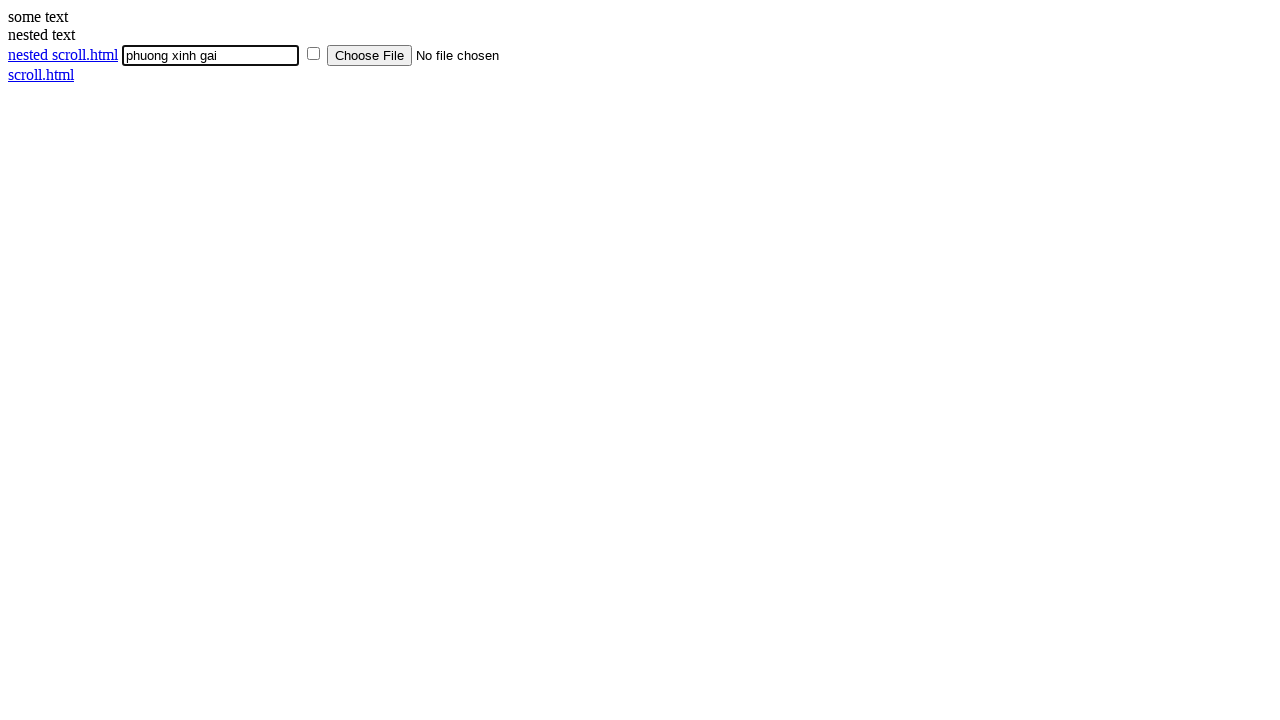

Verified link is visible
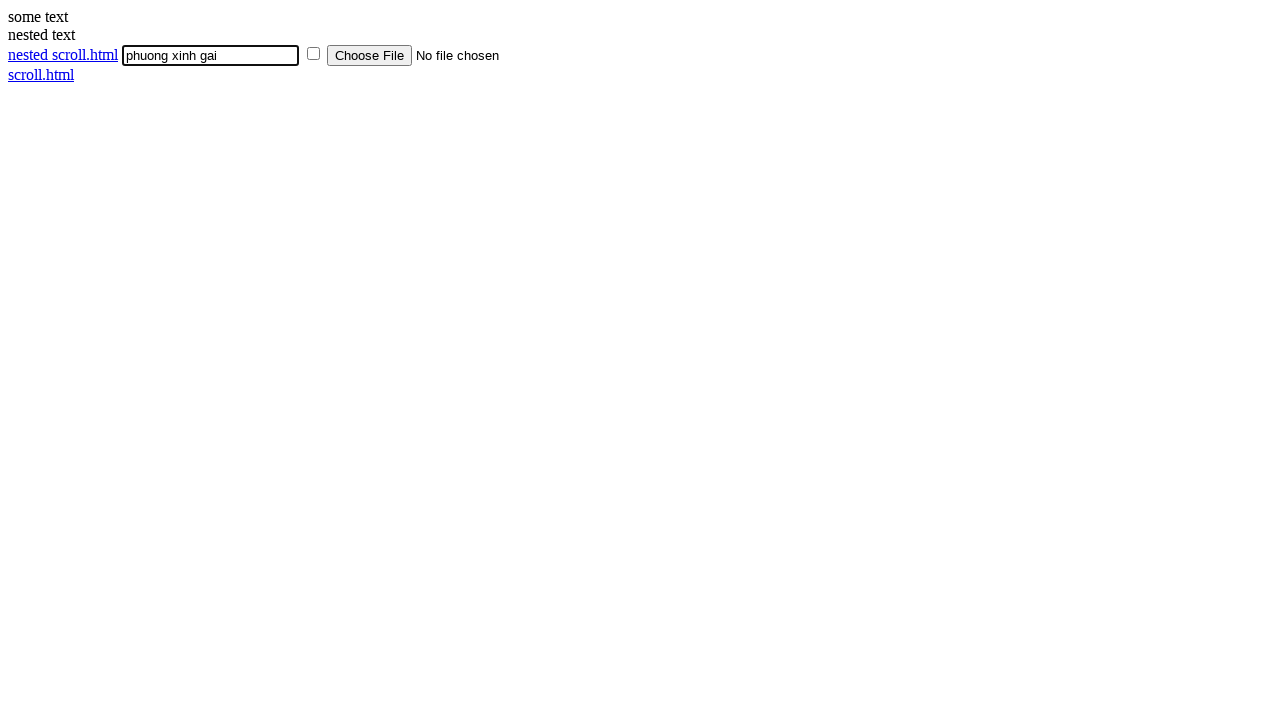

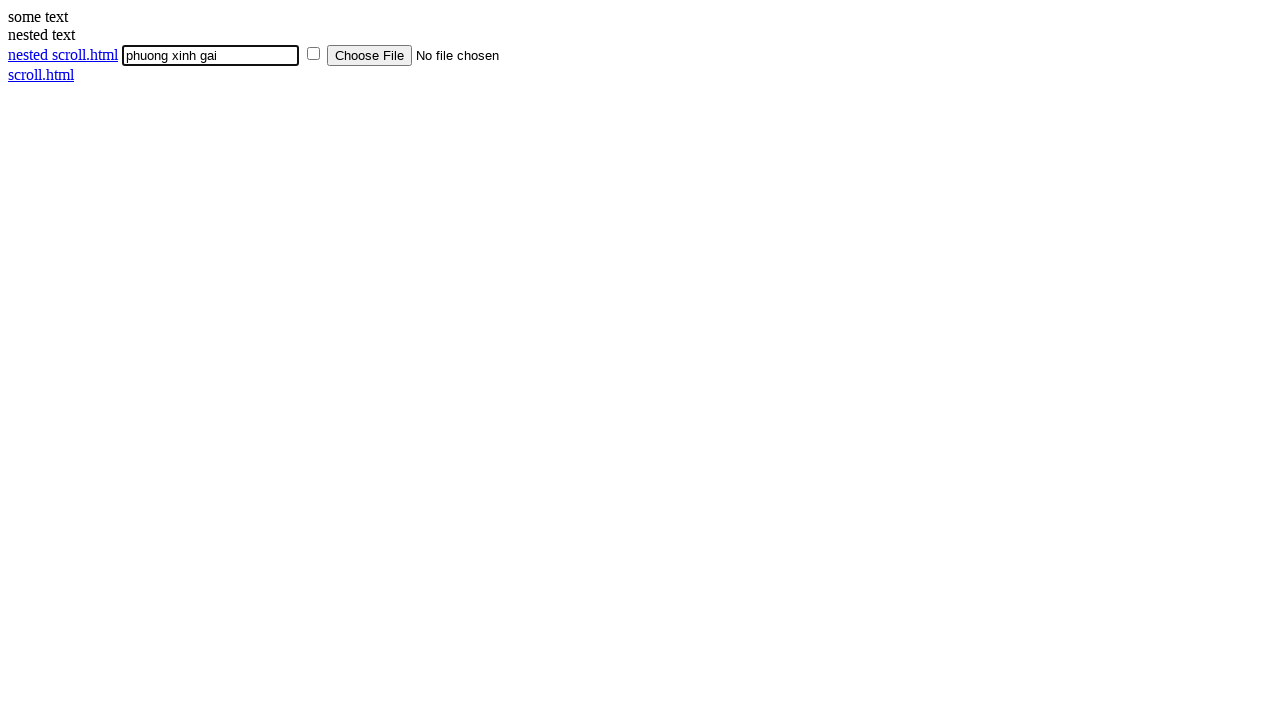